Tests iframe interaction on W3Schools tryit editor by switching to an iframe, clicking a button inside it, then switching back to the main content and clicking the run button.

Starting URL: https://www.w3schools.com/js/tryit.asp?filename=tryjs_myfirst

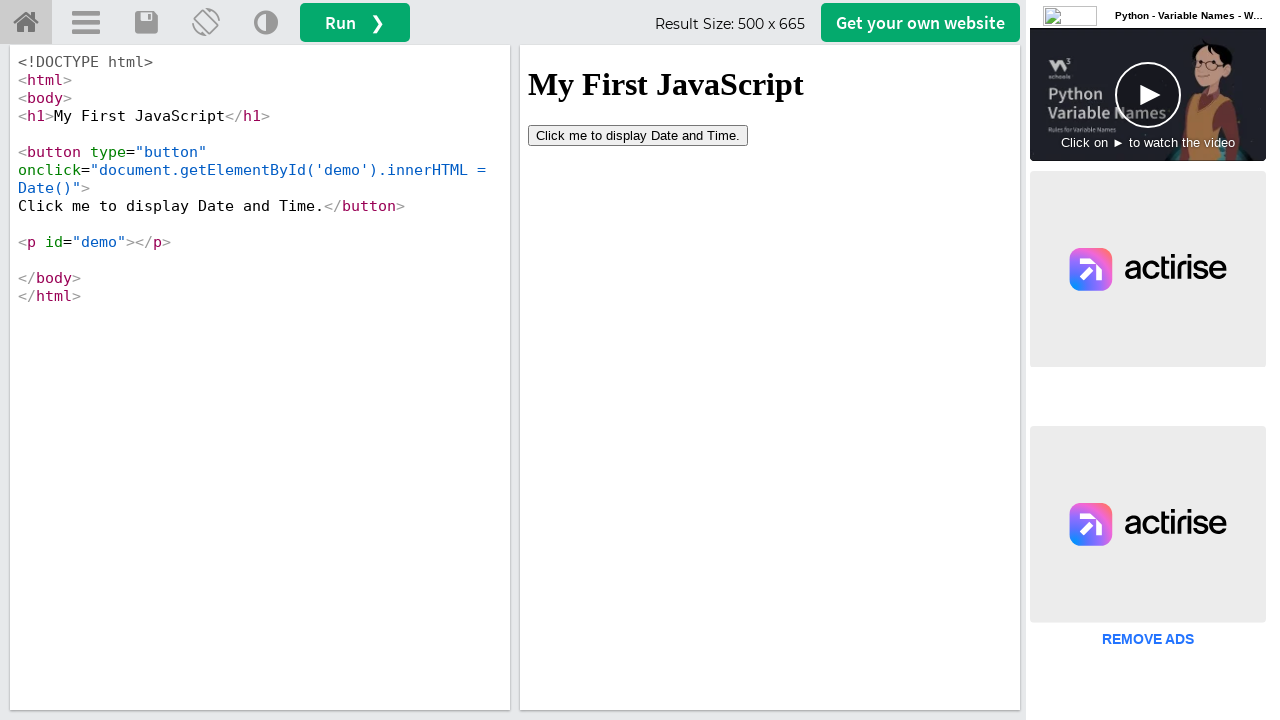

Located iframe with id 'iframeResult'
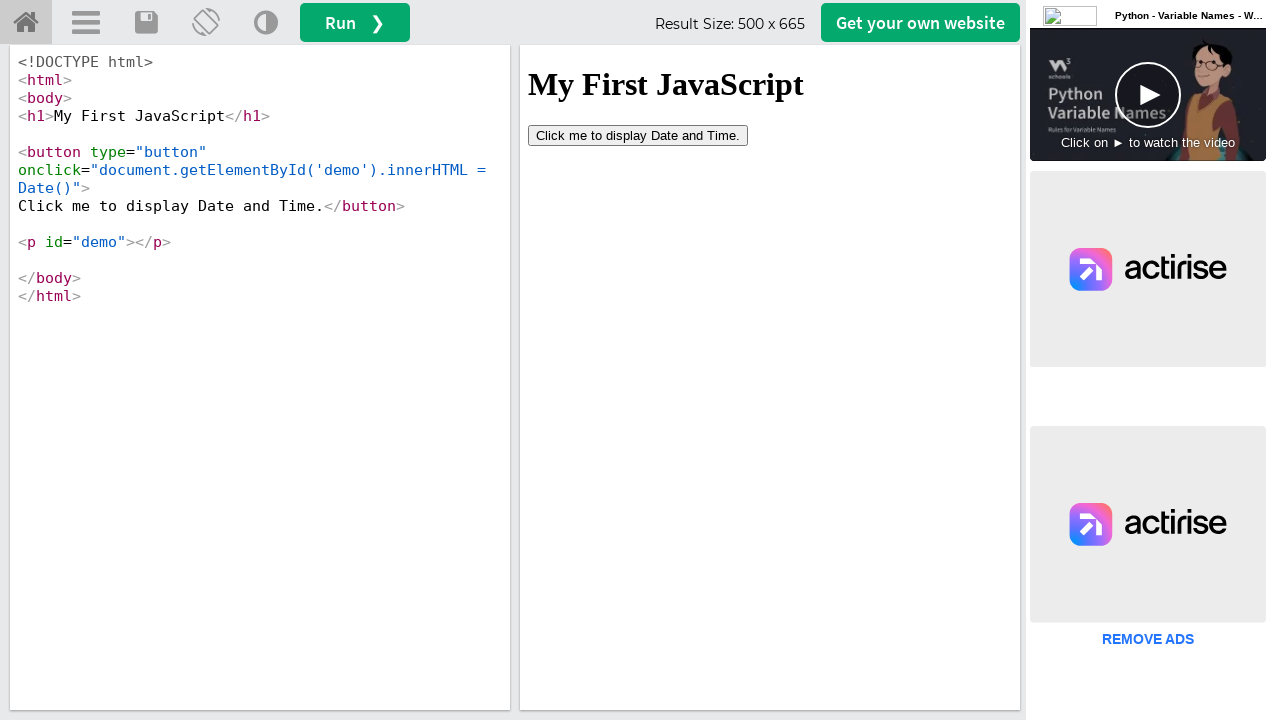

Clicked button inside the iframe at (638, 135) on iframe#iframeResult >> internal:control=enter-frame >> button[type='button']
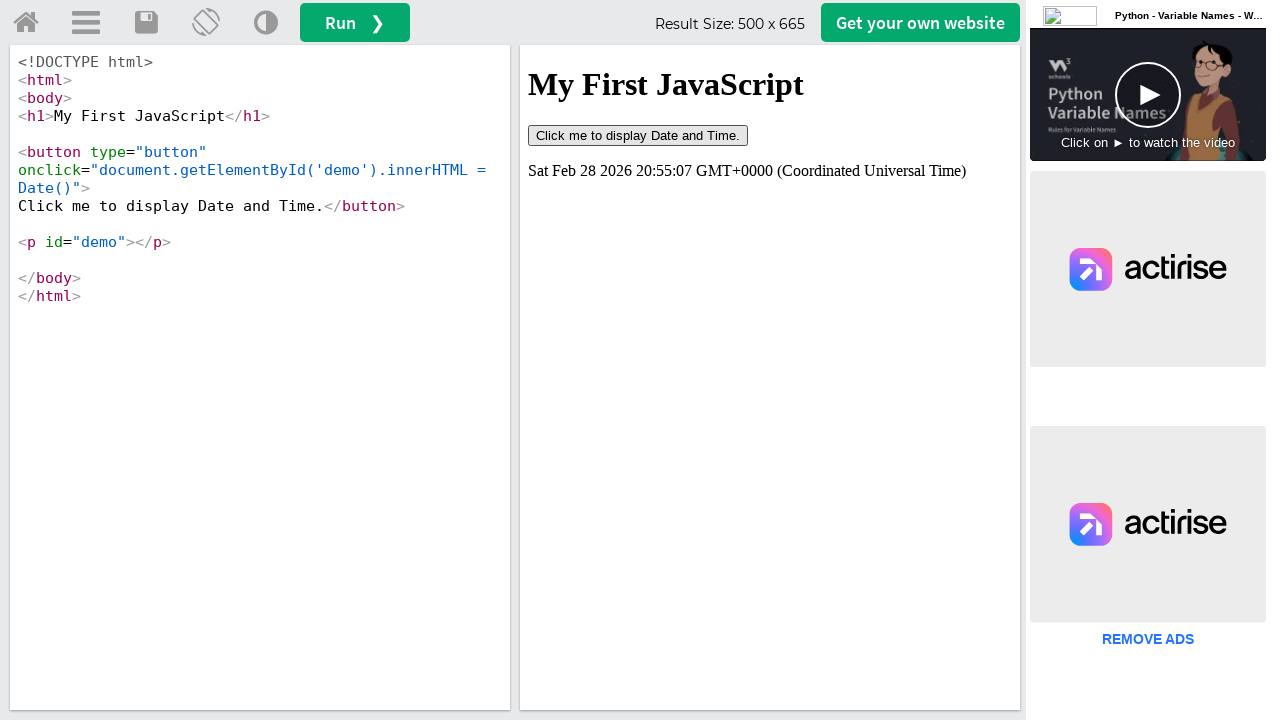

Clicked the run button in main content at (355, 22) on button#runbtn
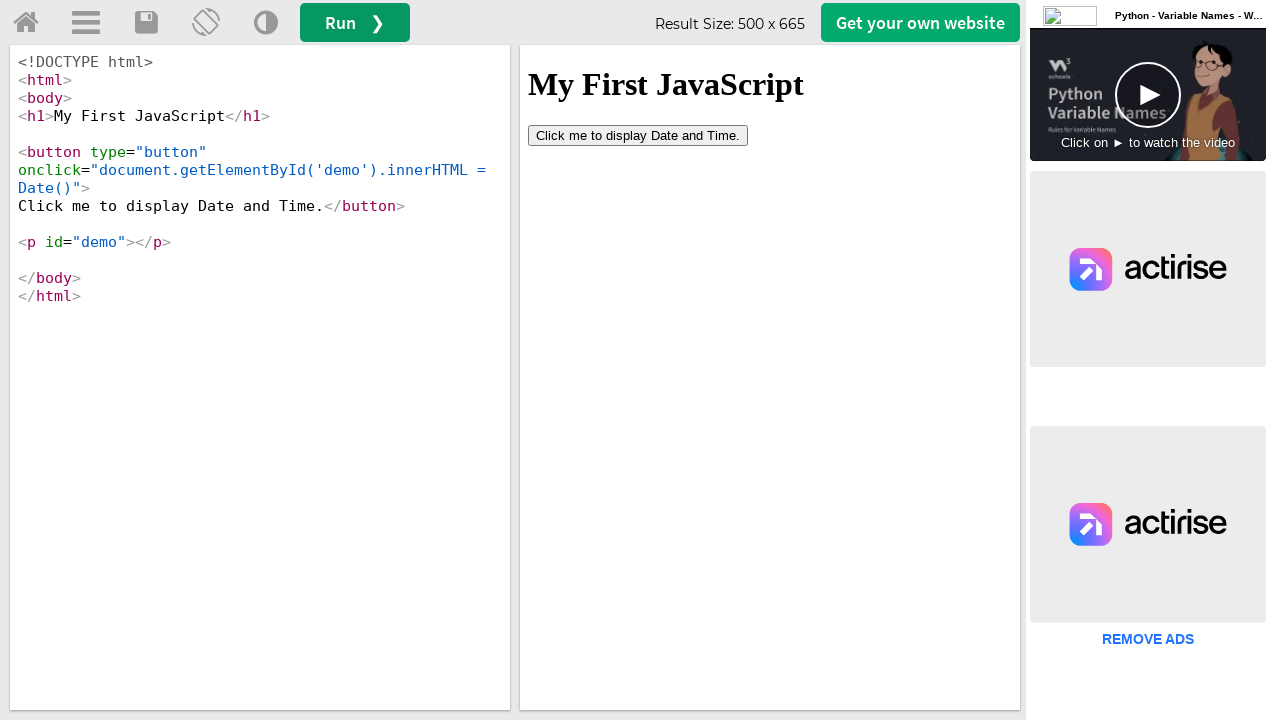

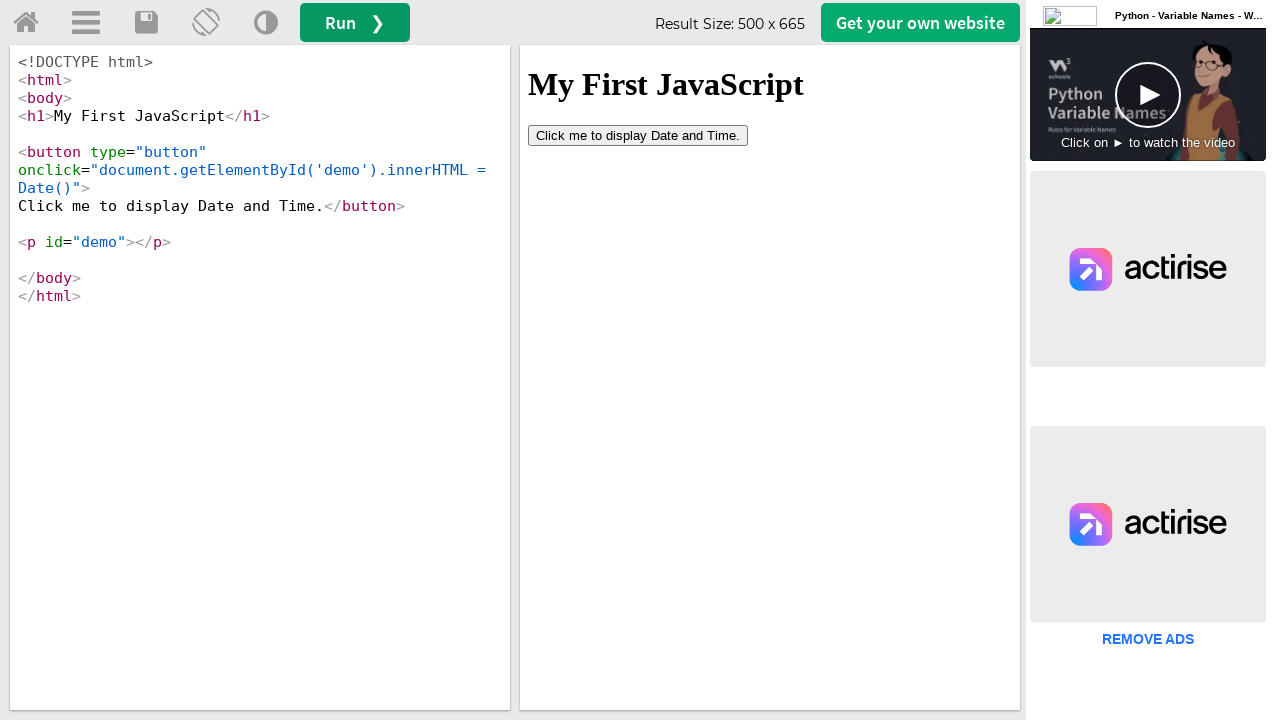